Tests that the todo counter displays the current number of items

Starting URL: https://demo.playwright.dev/todomvc

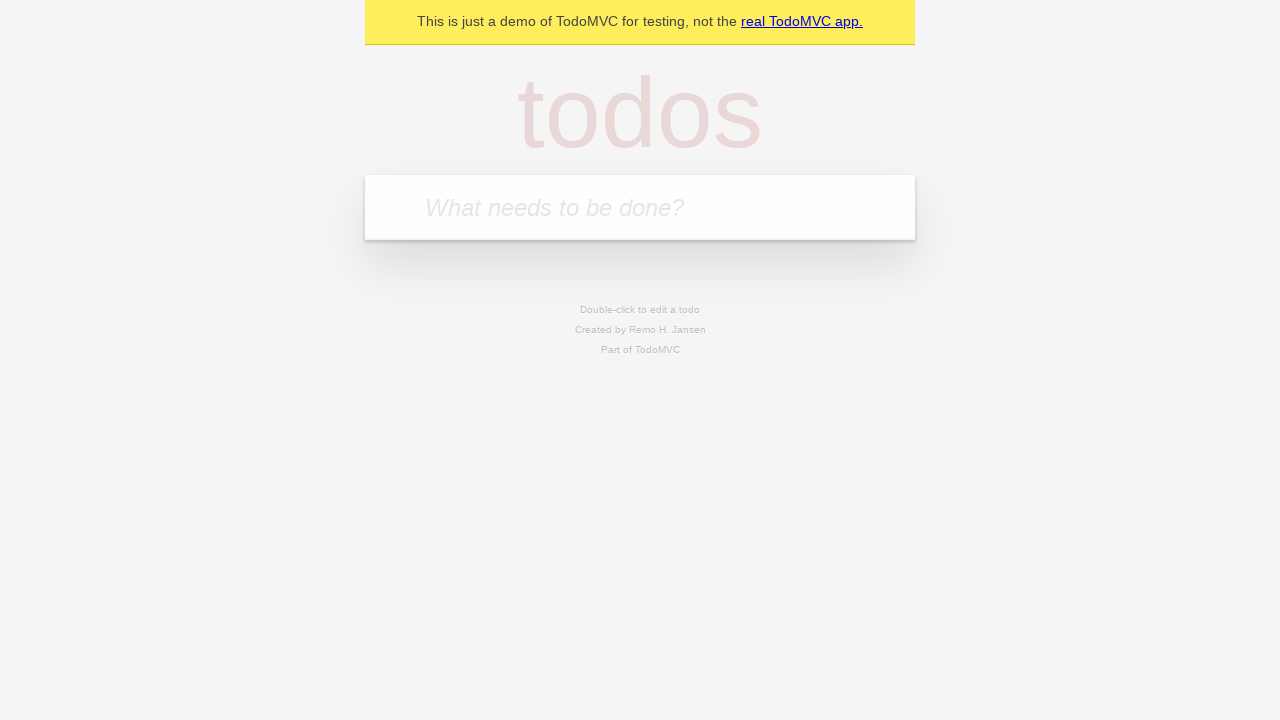

Located the 'What needs to be done?' input field
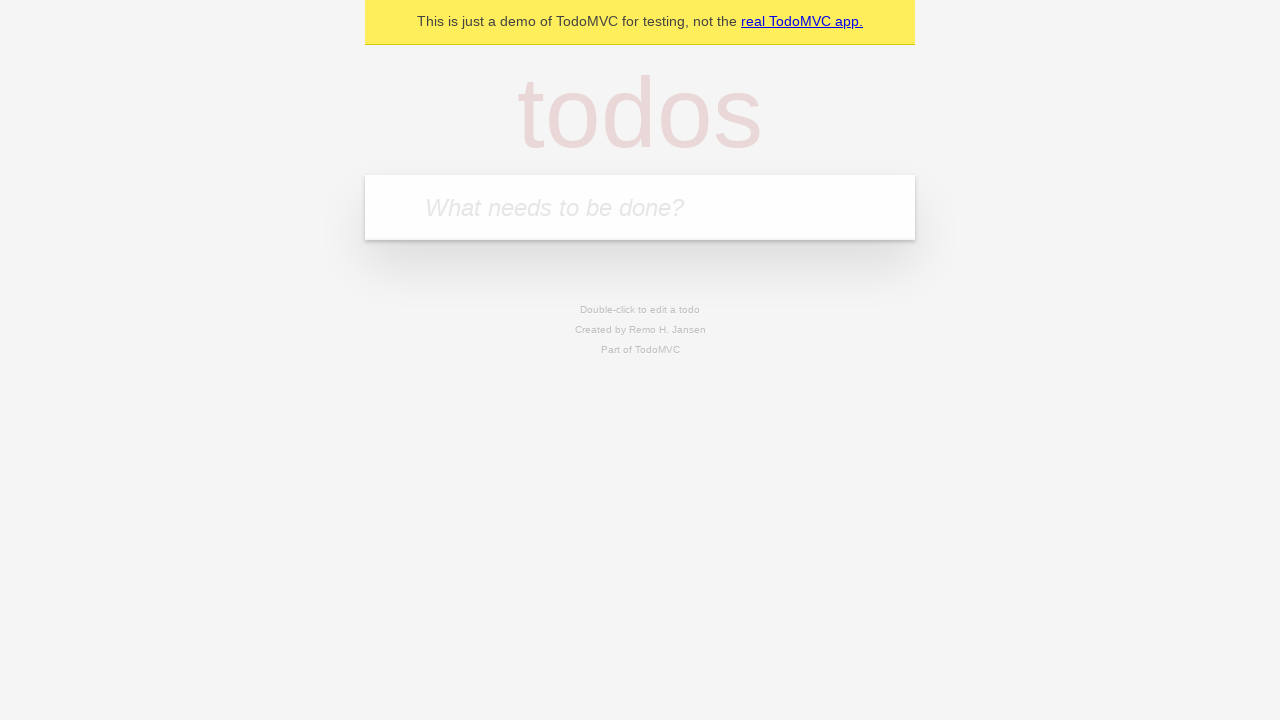

Filled first todo item 'buy some cheese' on internal:attr=[placeholder="What needs to be done?"i]
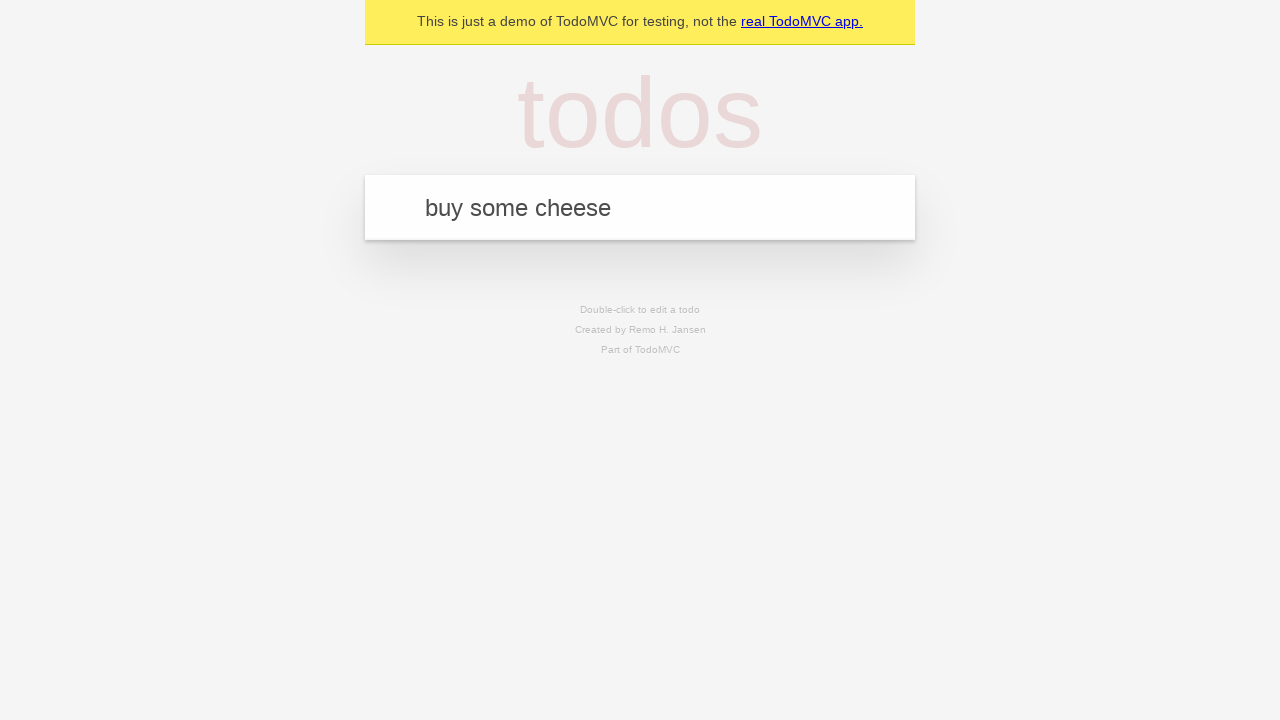

Pressed Enter to add first todo item on internal:attr=[placeholder="What needs to be done?"i]
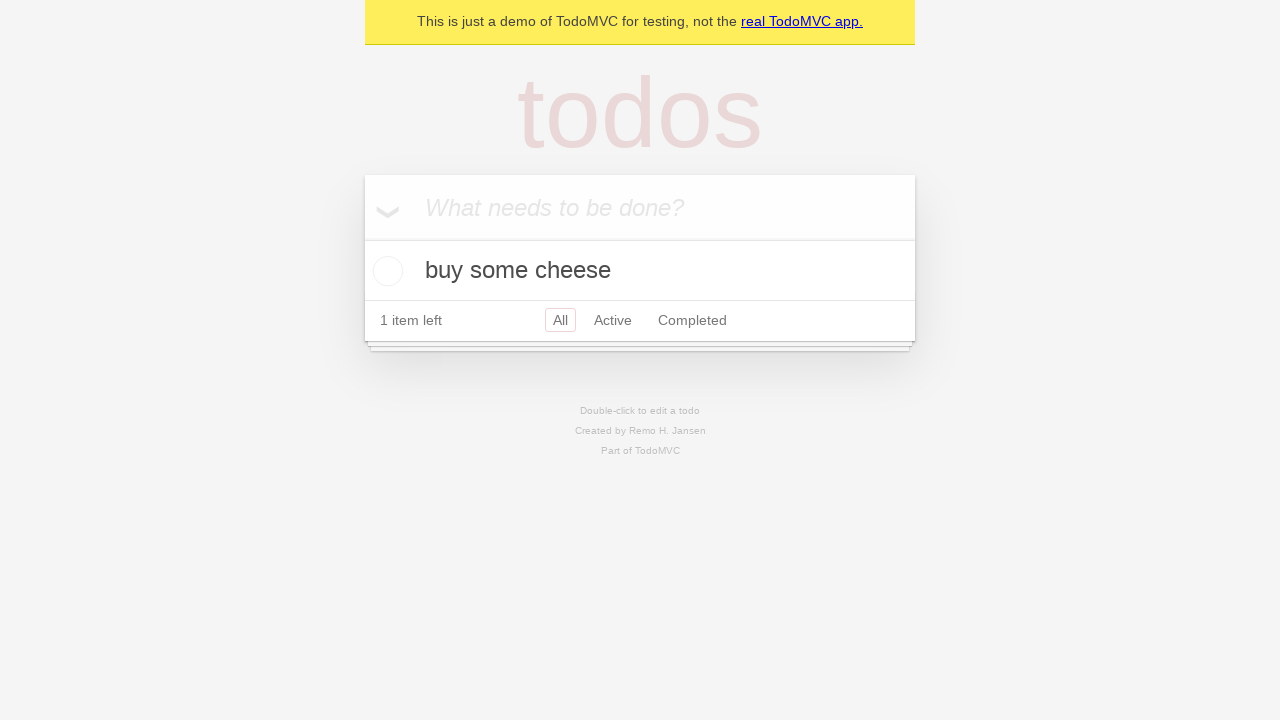

Todo counter element appeared
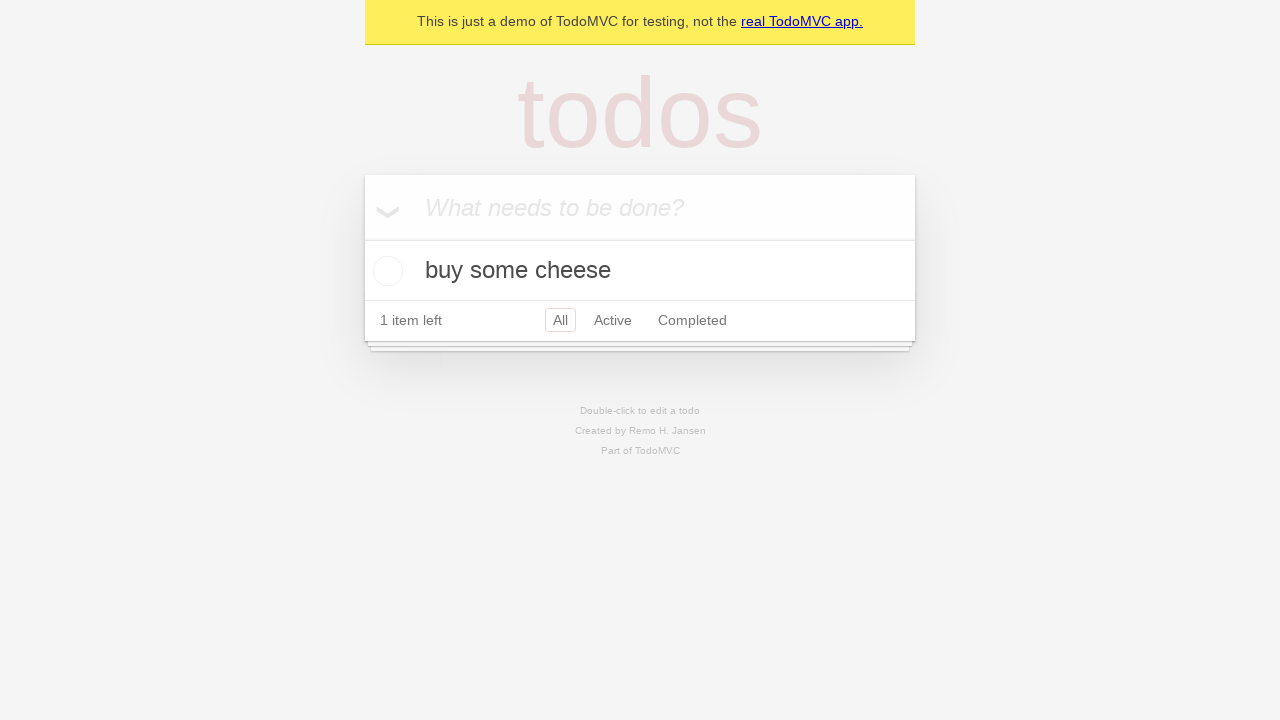

Filled second todo item 'feed the cat' on internal:attr=[placeholder="What needs to be done?"i]
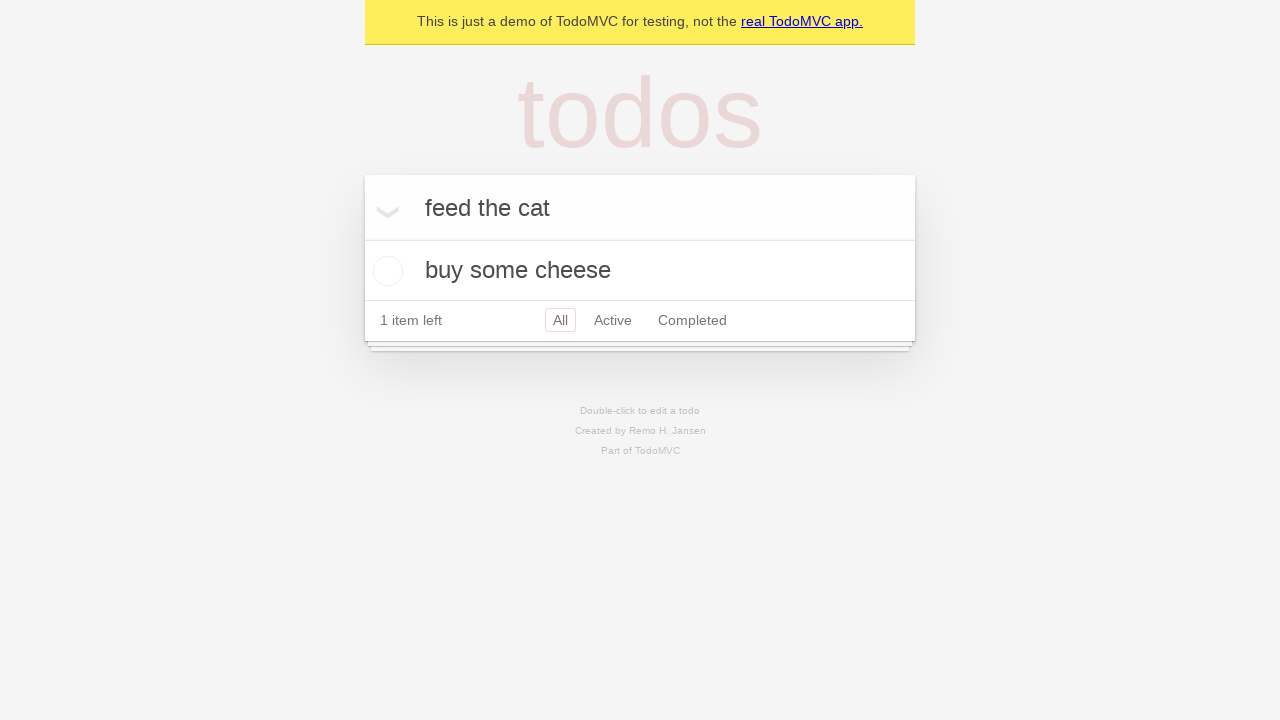

Pressed Enter to add second todo item on internal:attr=[placeholder="What needs to be done?"i]
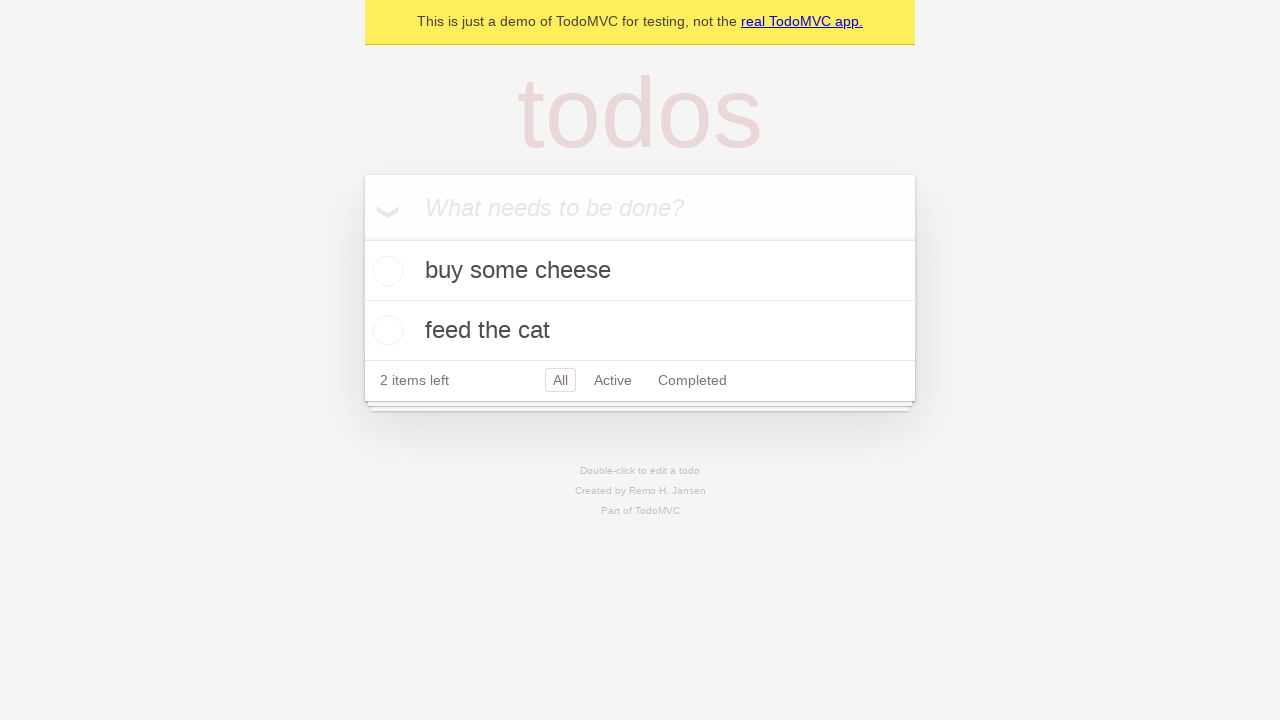

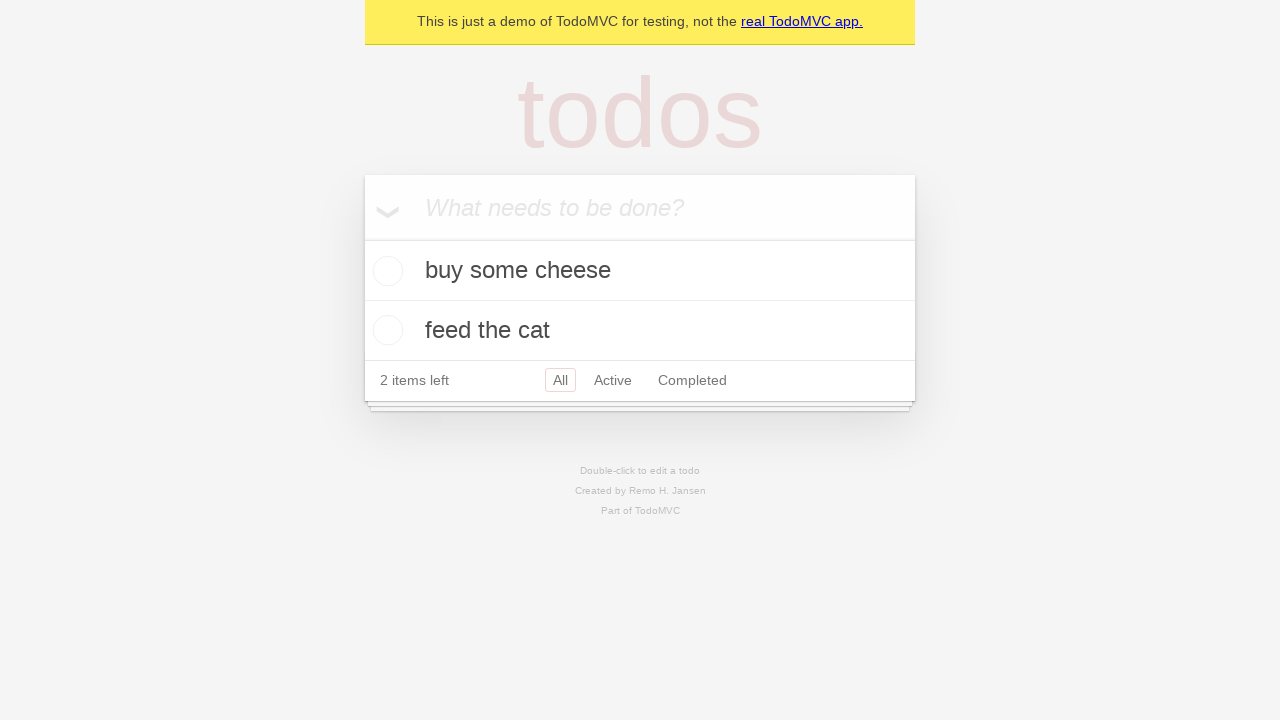